Demonstrates basic locator usage on Freshworks website by retrieving header text and clicking on the "Customers" navigation link

Starting URL: https://www.freshworks.com/

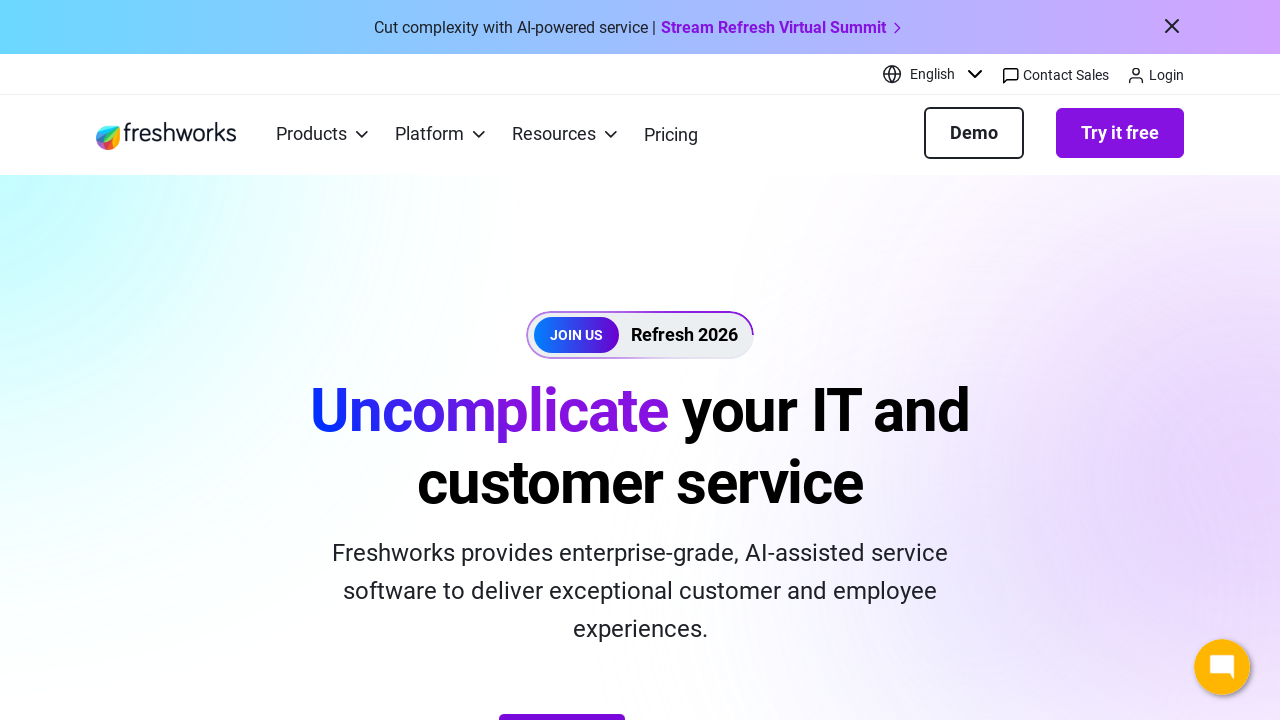

Waited for h2 header element to be visible
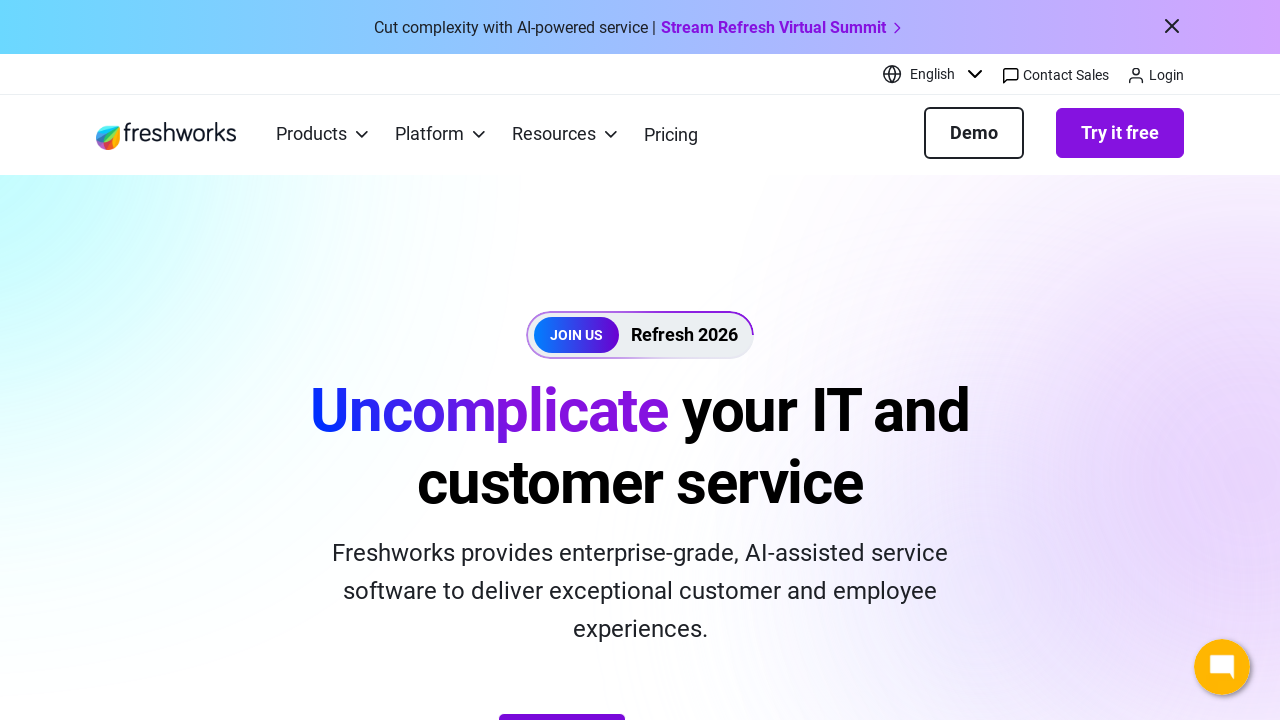

Retrieved header text: Powerful solutions to unlock loyalty, efficiency, and growth 
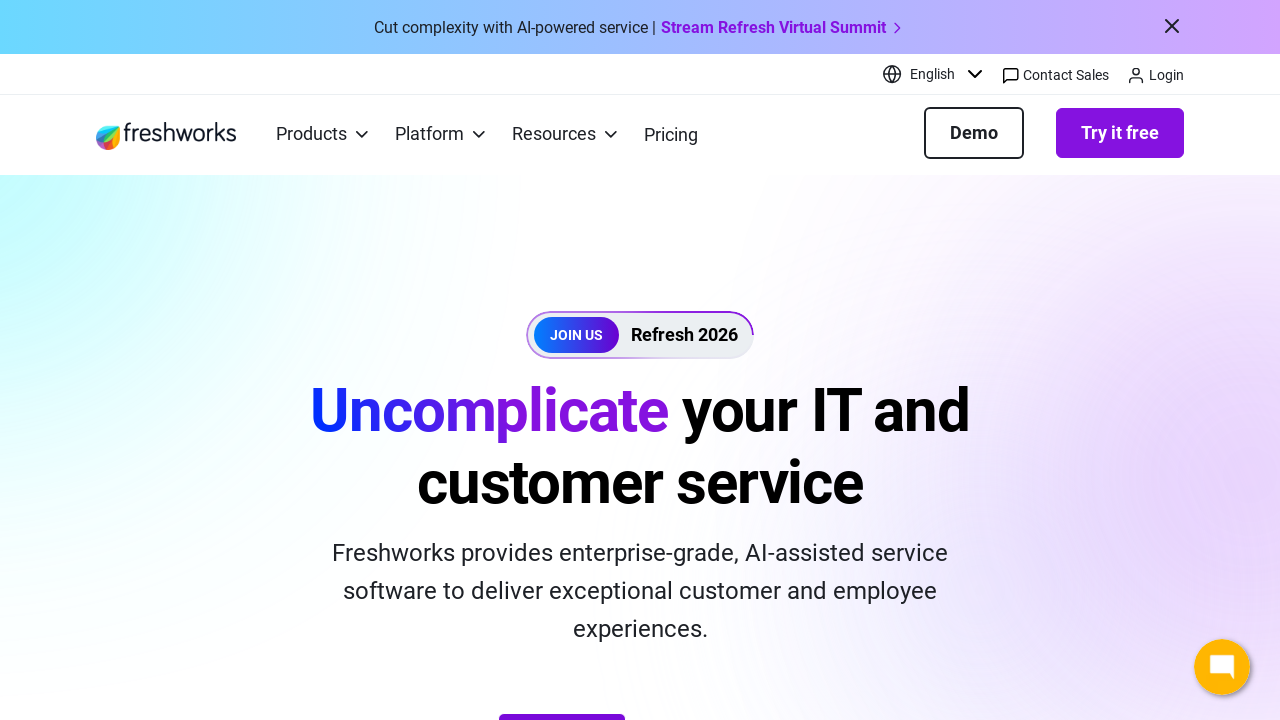

Clicked on the 'Customers' navigation link at (130, 362) on a:has-text('Customers')
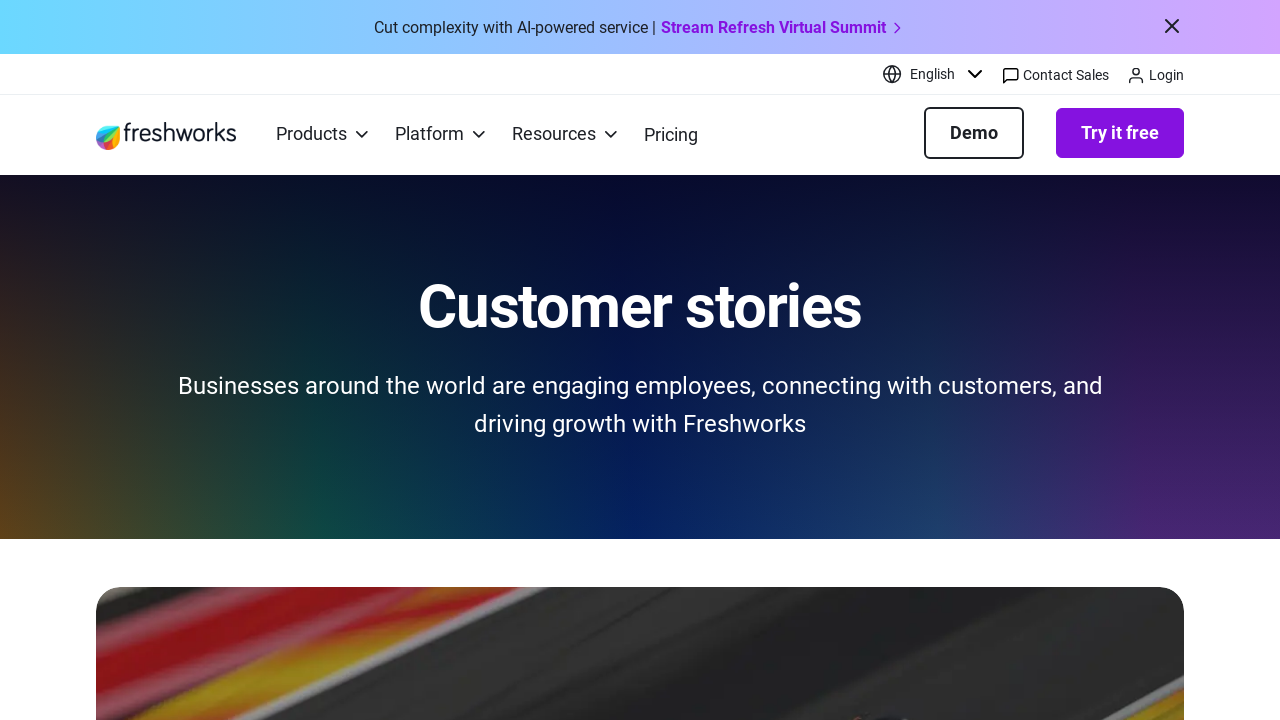

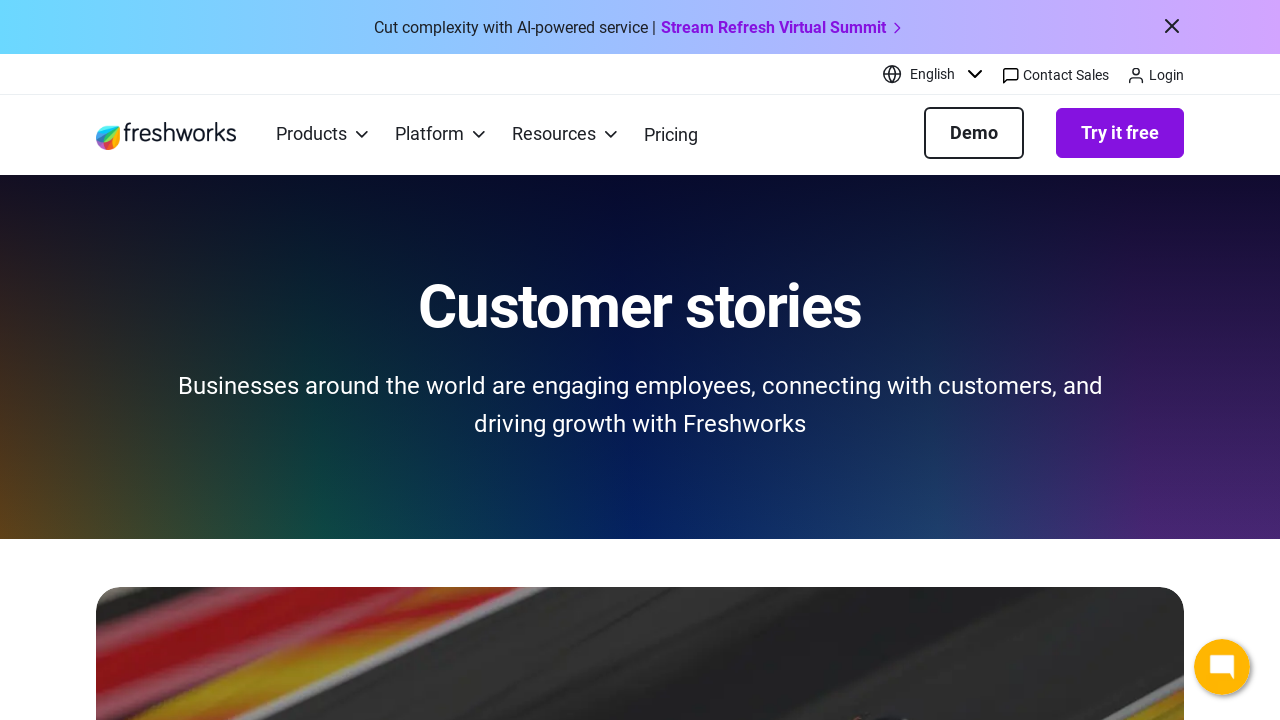